Selects a product, adds it to cart, and verifies the confirmation alert appears

Starting URL: https://www.demoblaze.com/

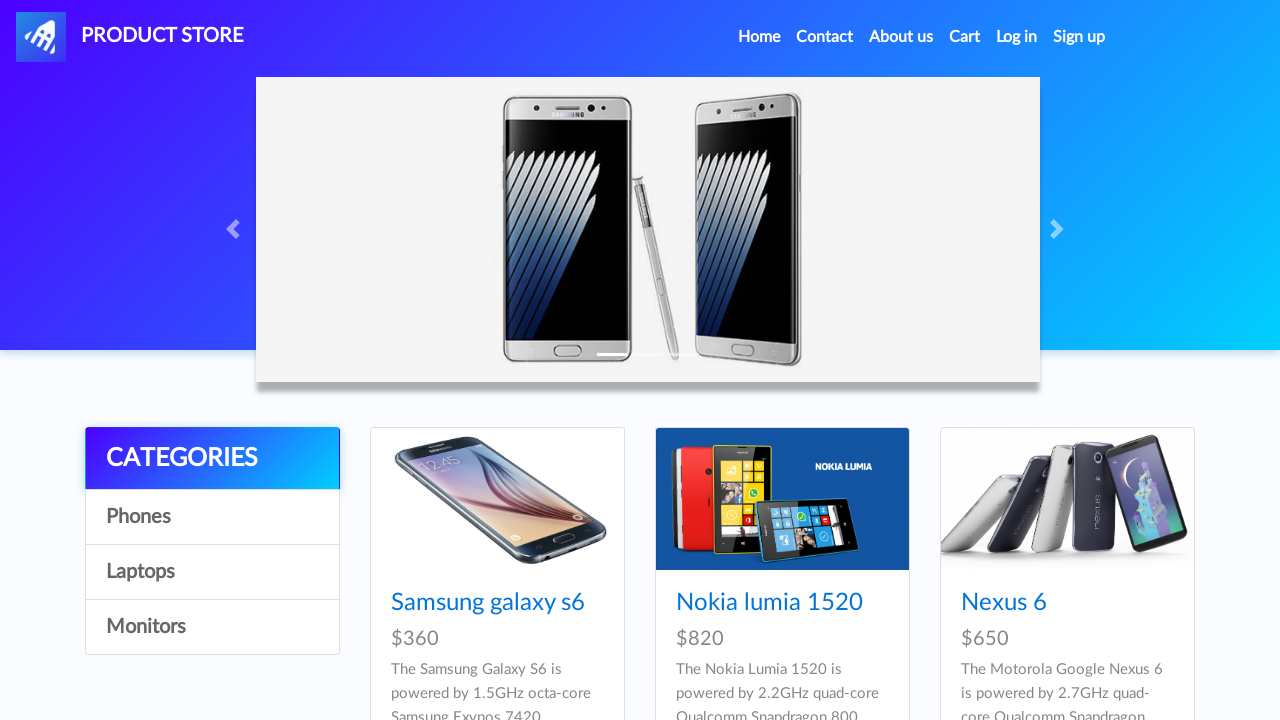

Clicked on the first product at (488, 603) on .card-title a
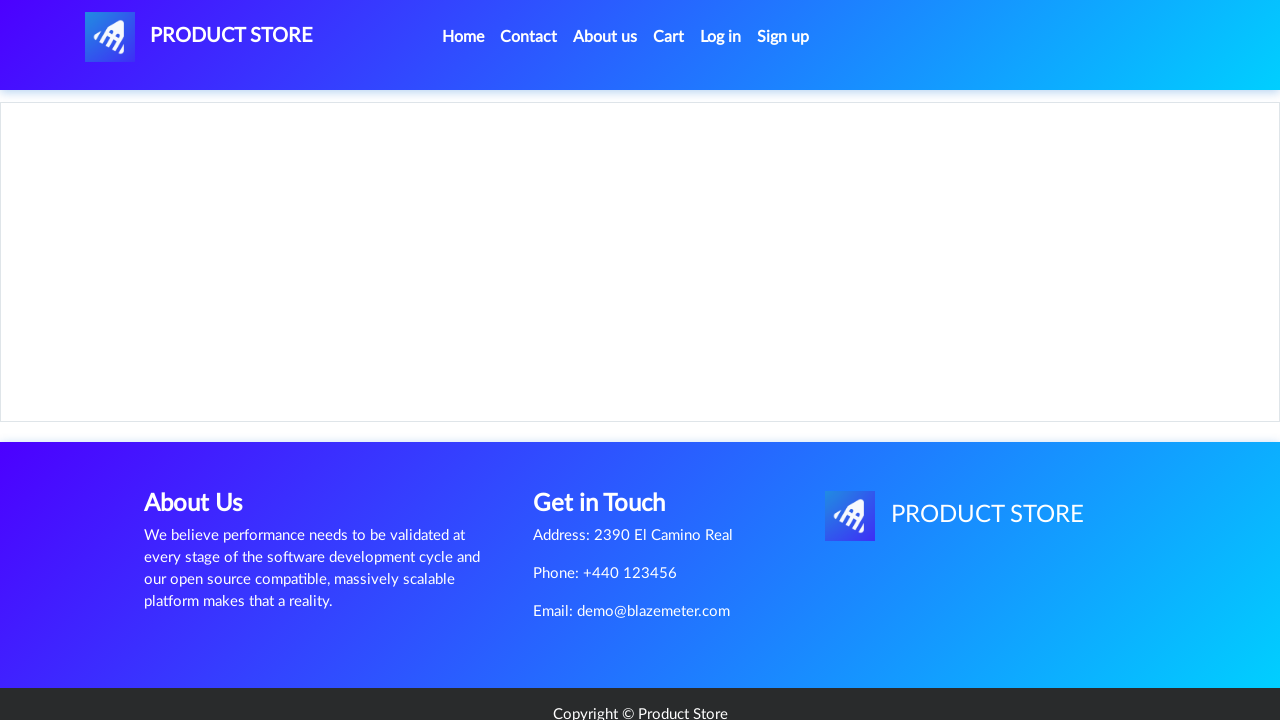

Product page loaded successfully
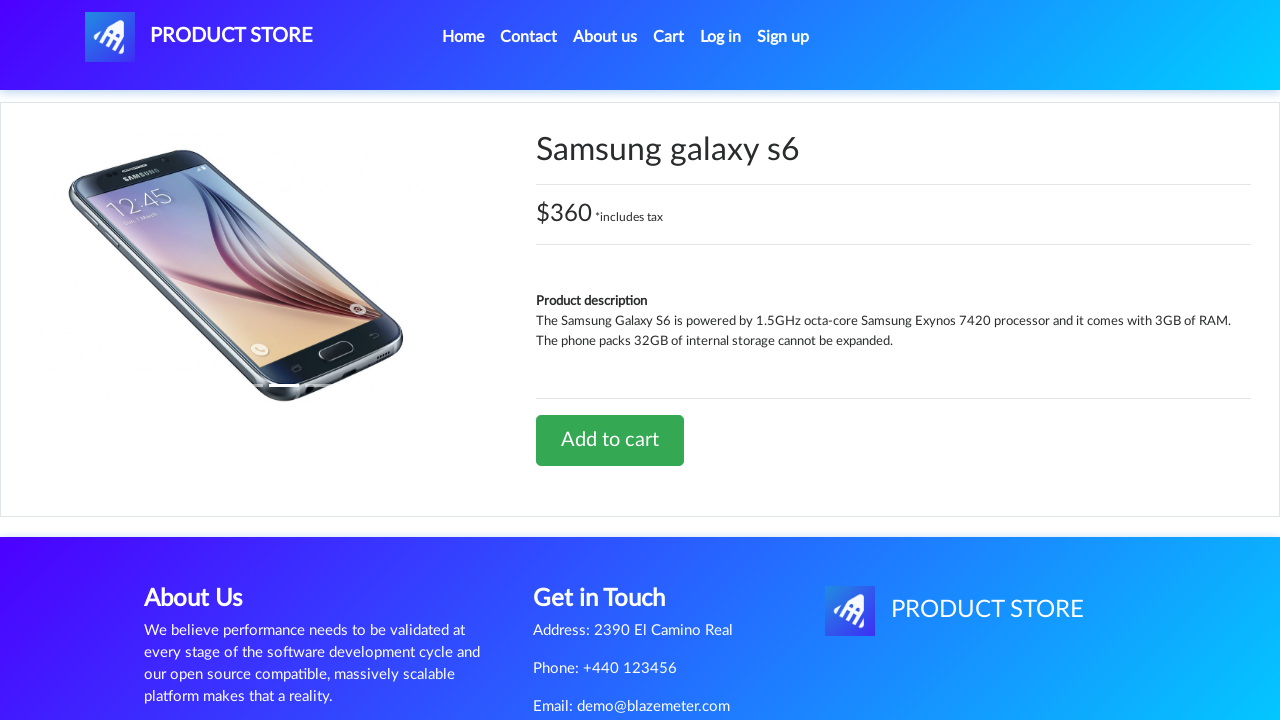

Clicked 'Add to cart' button at (610, 440) on xpath=//a[text()='Add to cart']
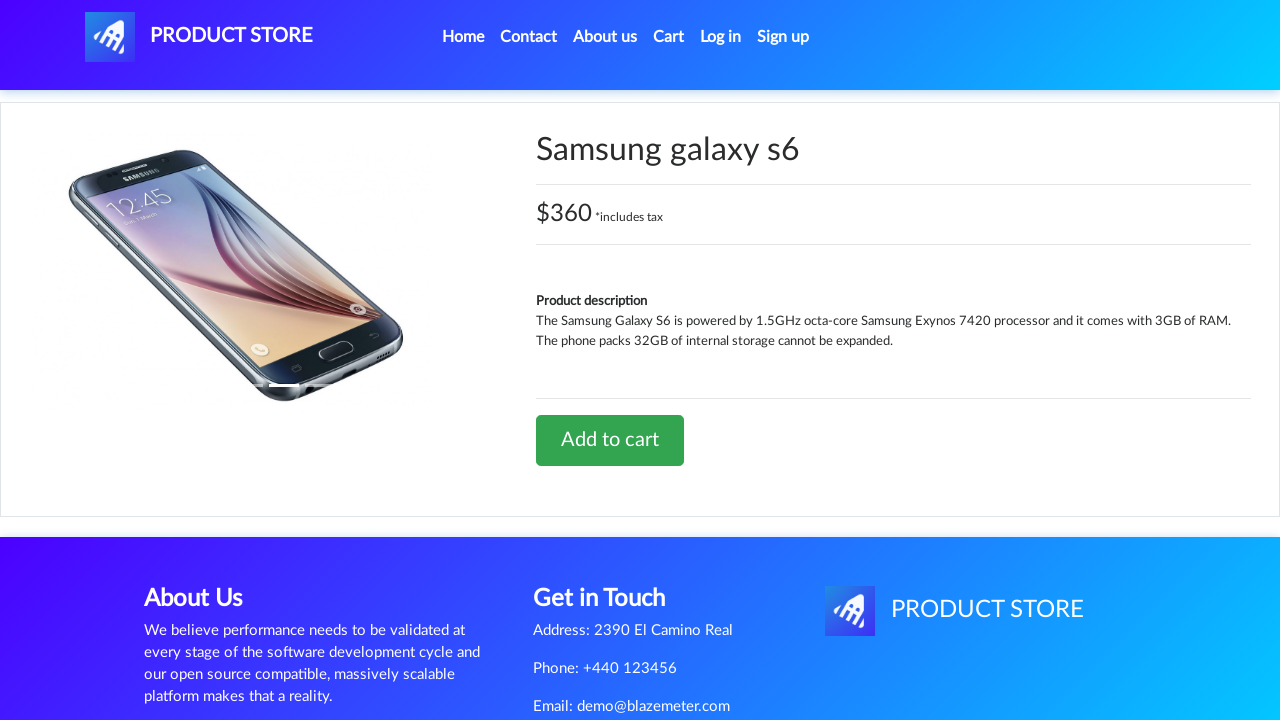

Set up dialog handler to accept confirmation alert
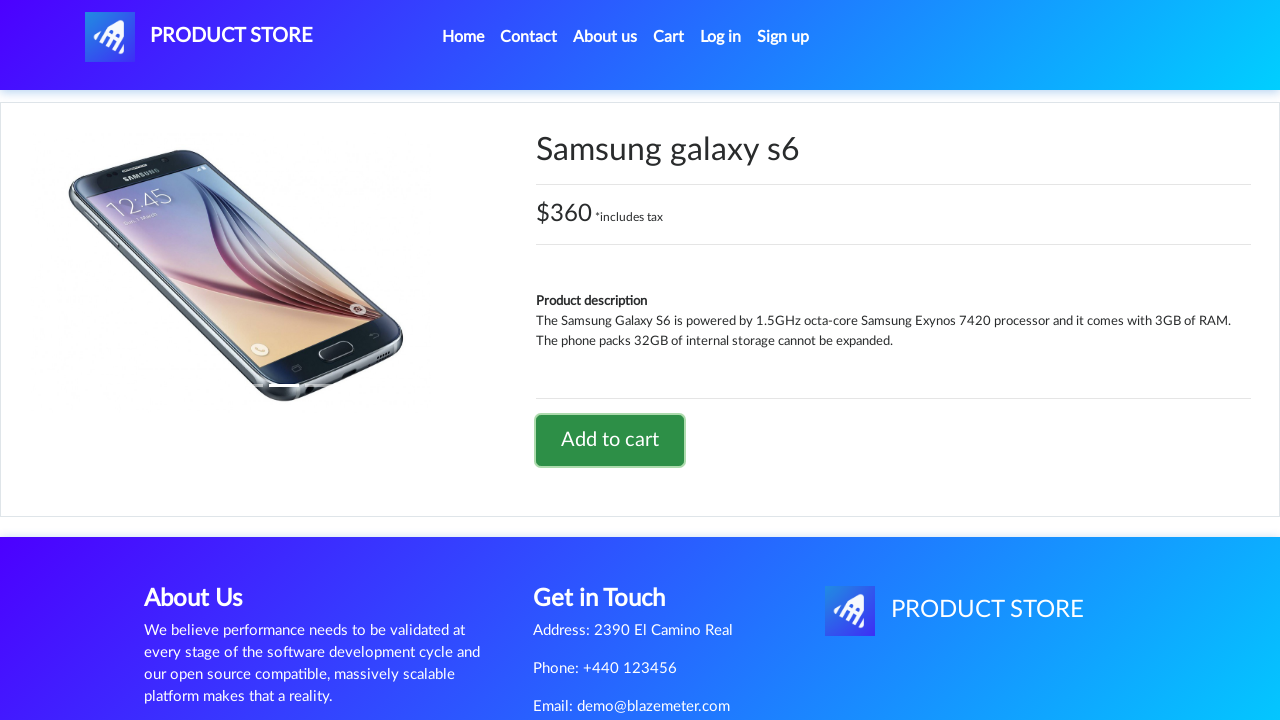

Waited for confirmation alert to appear and be dismissed
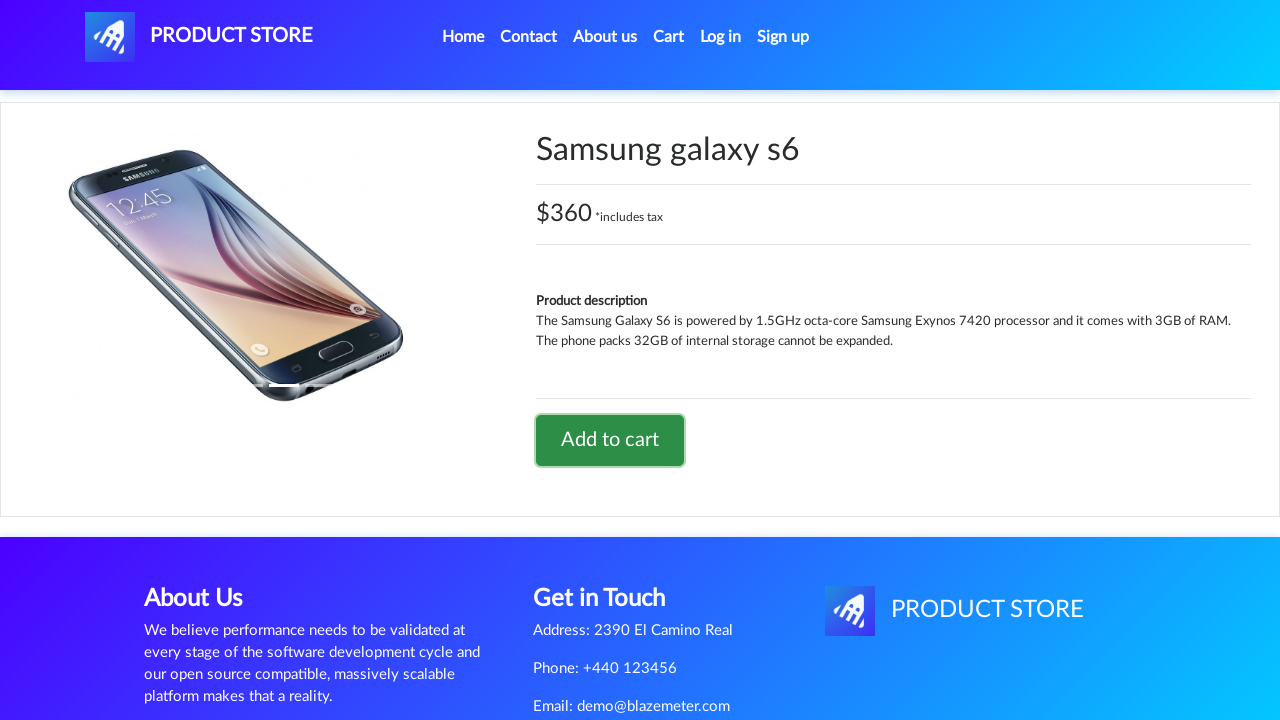

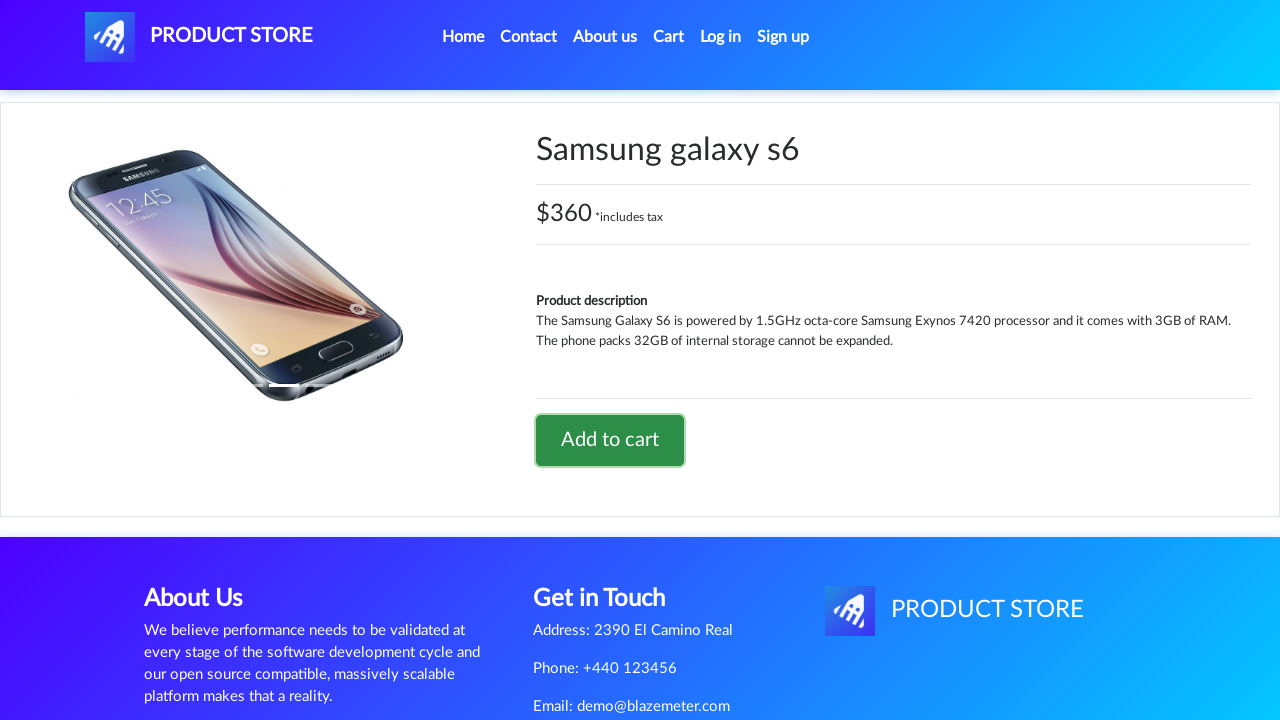